Tests nested iframe navigation by switching between parent and child frames, interacting with elements in each frame, and returning to the main page

Starting URL: https://demo.automationtesting.in/Frames.html

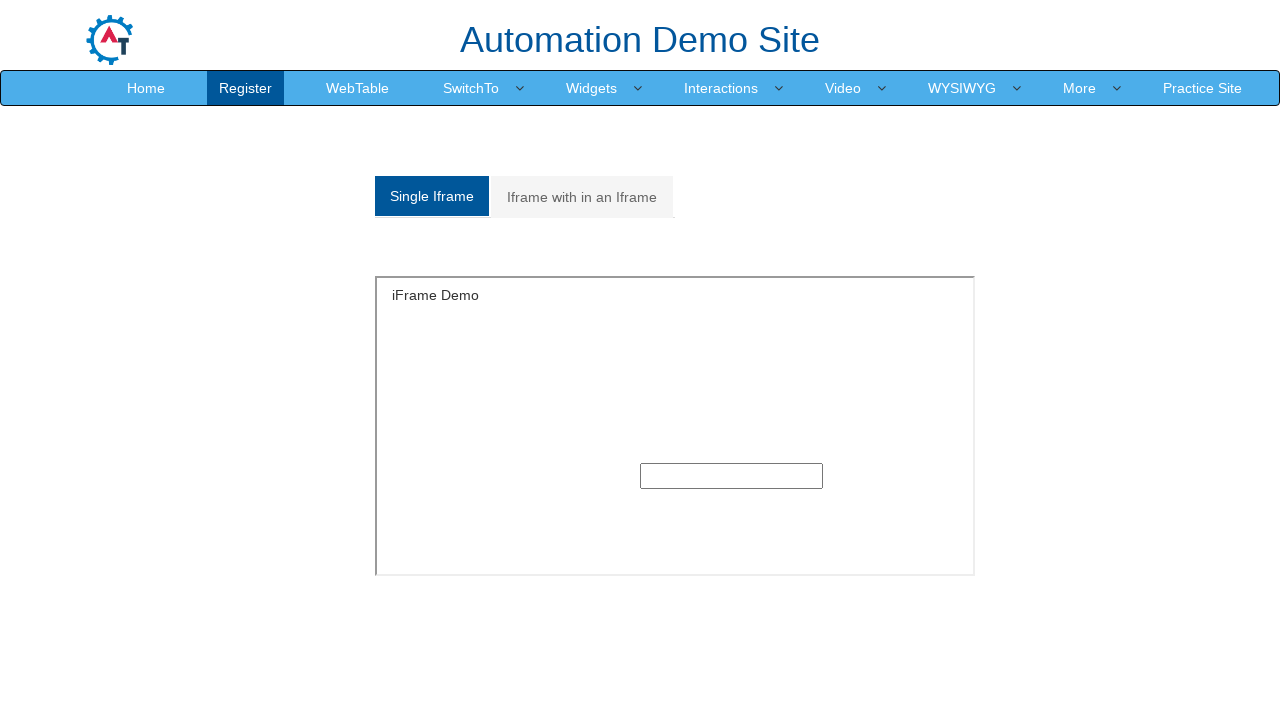

Clicked on the Multiple iframe tab at (582, 197) on xpath=//a[@href='#Multiple']
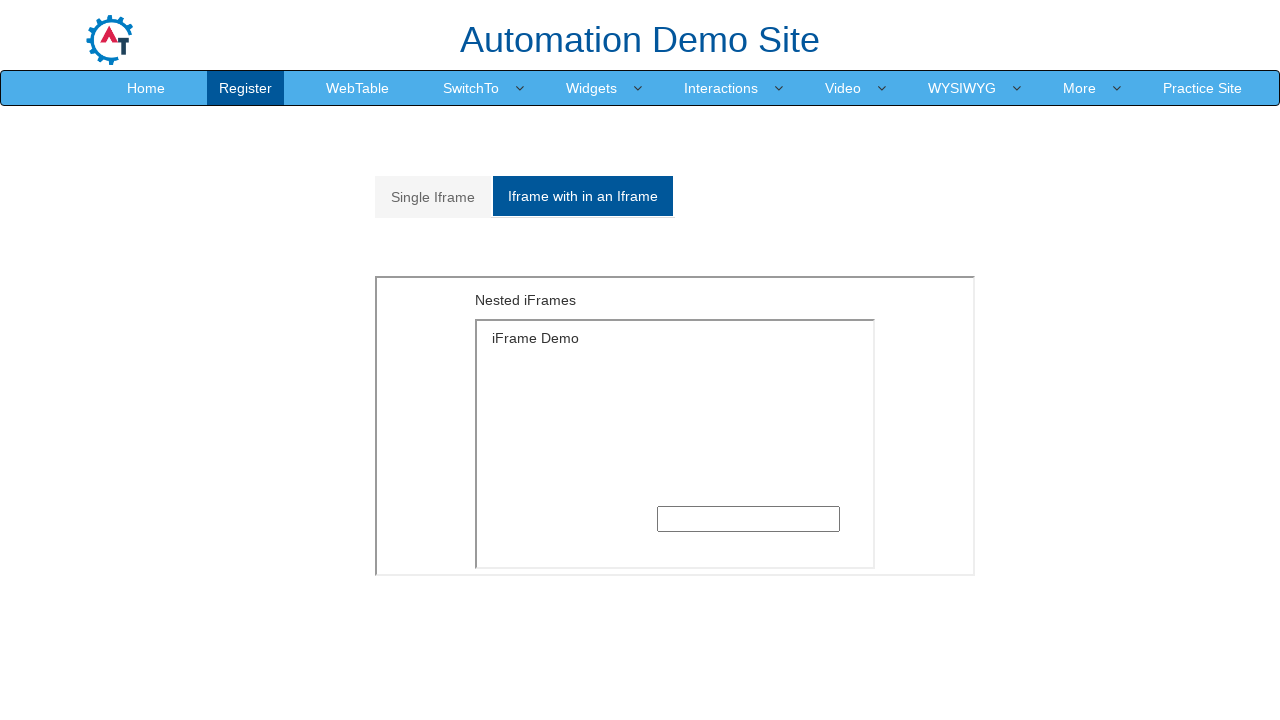

Located parent frame with MultipleFrames.html
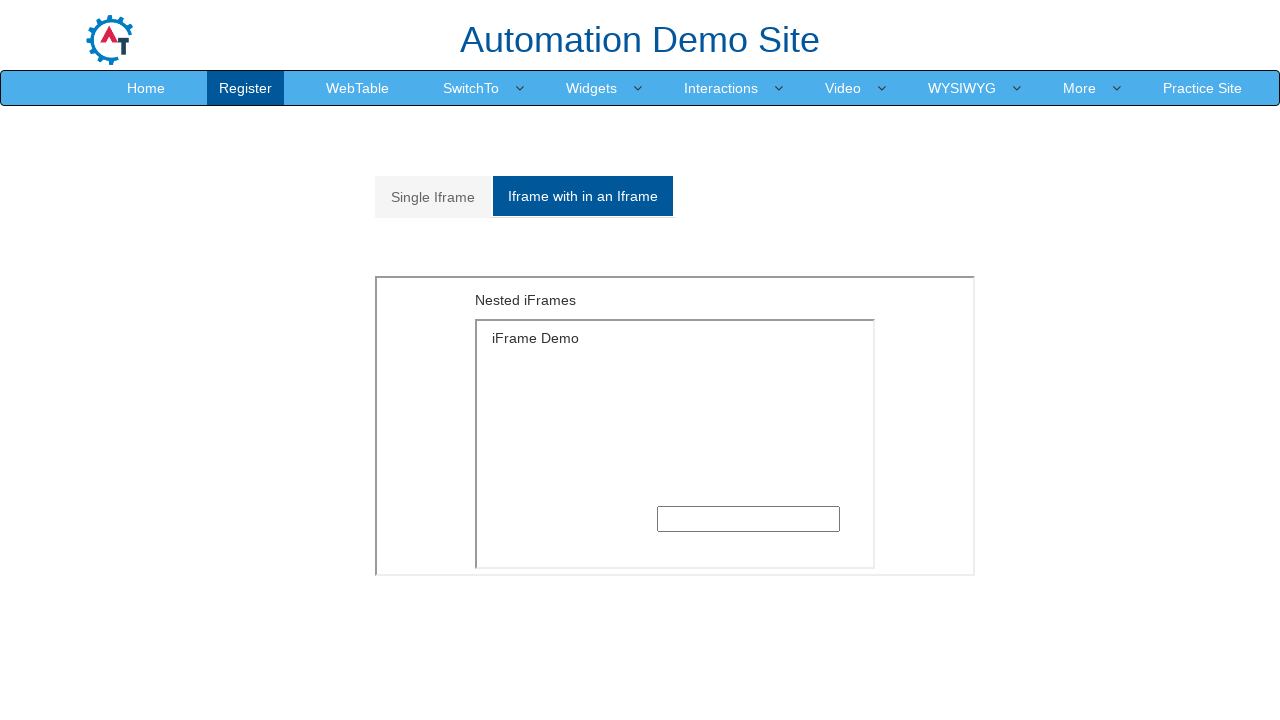

Retrieved text from parent frame: Nested iFrames
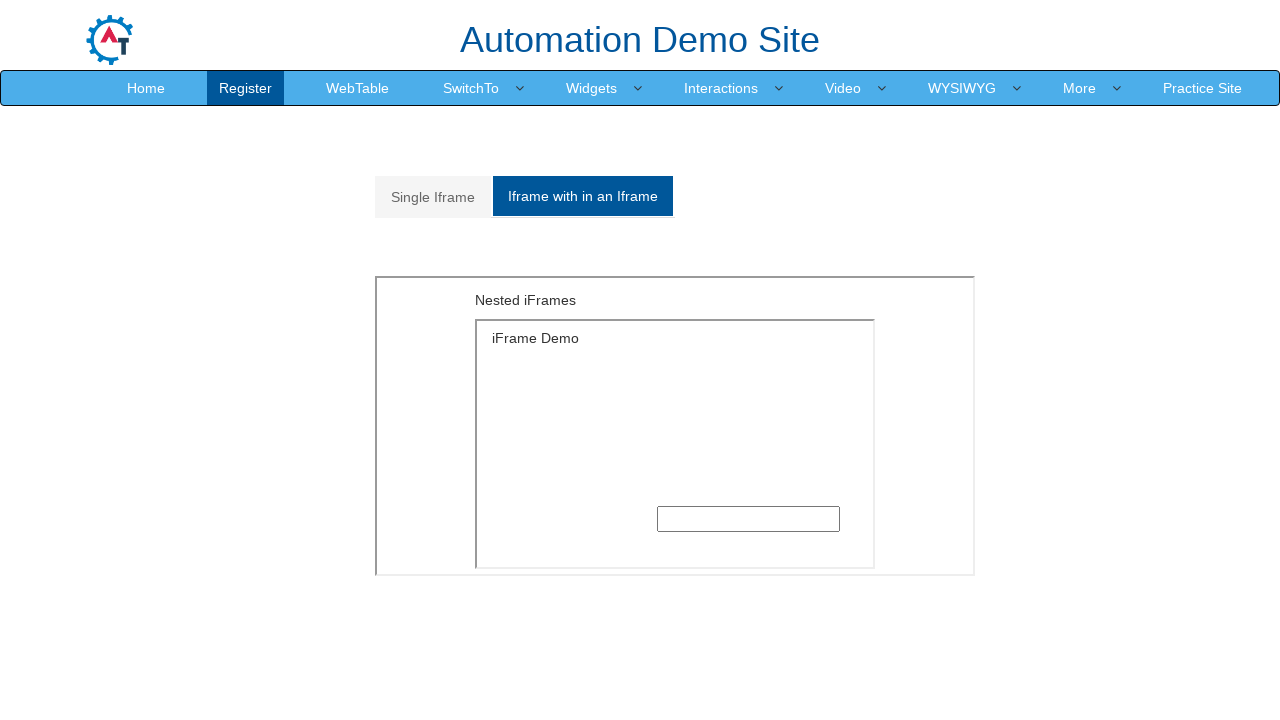

Located child frame with SingleFrame.html within parent frame
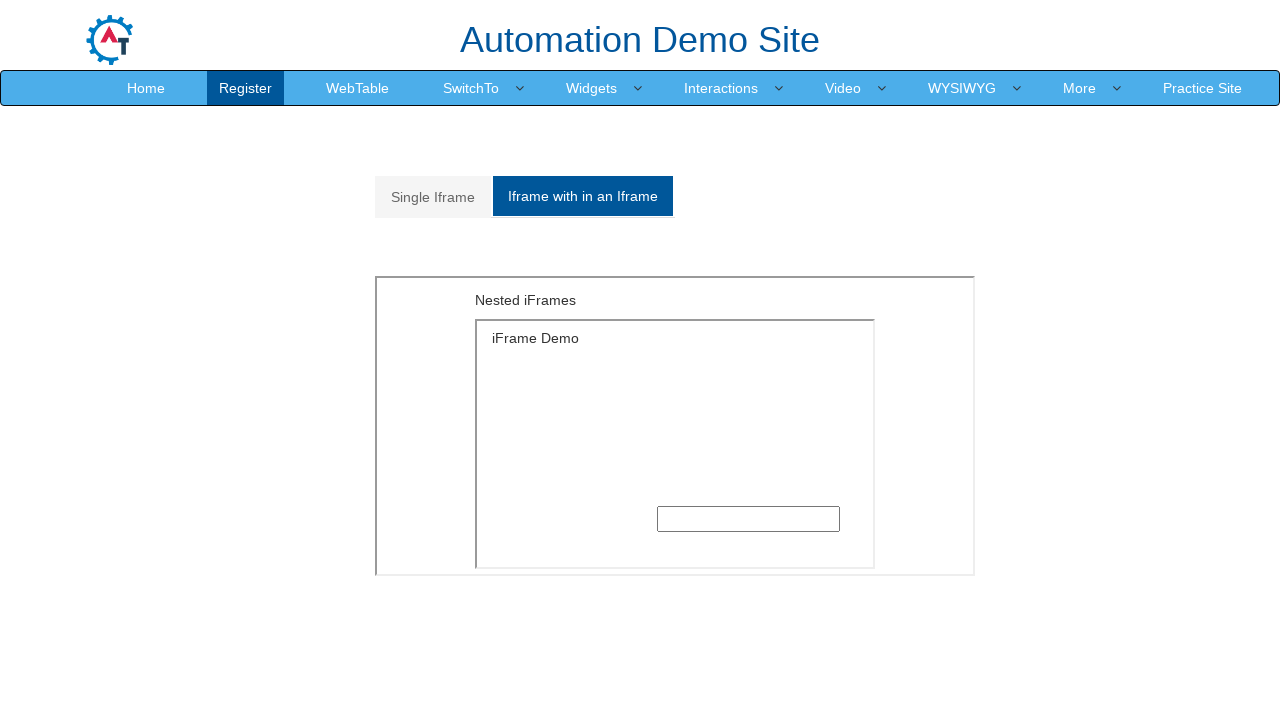

Retrieved text from child frame: iFrame Demo
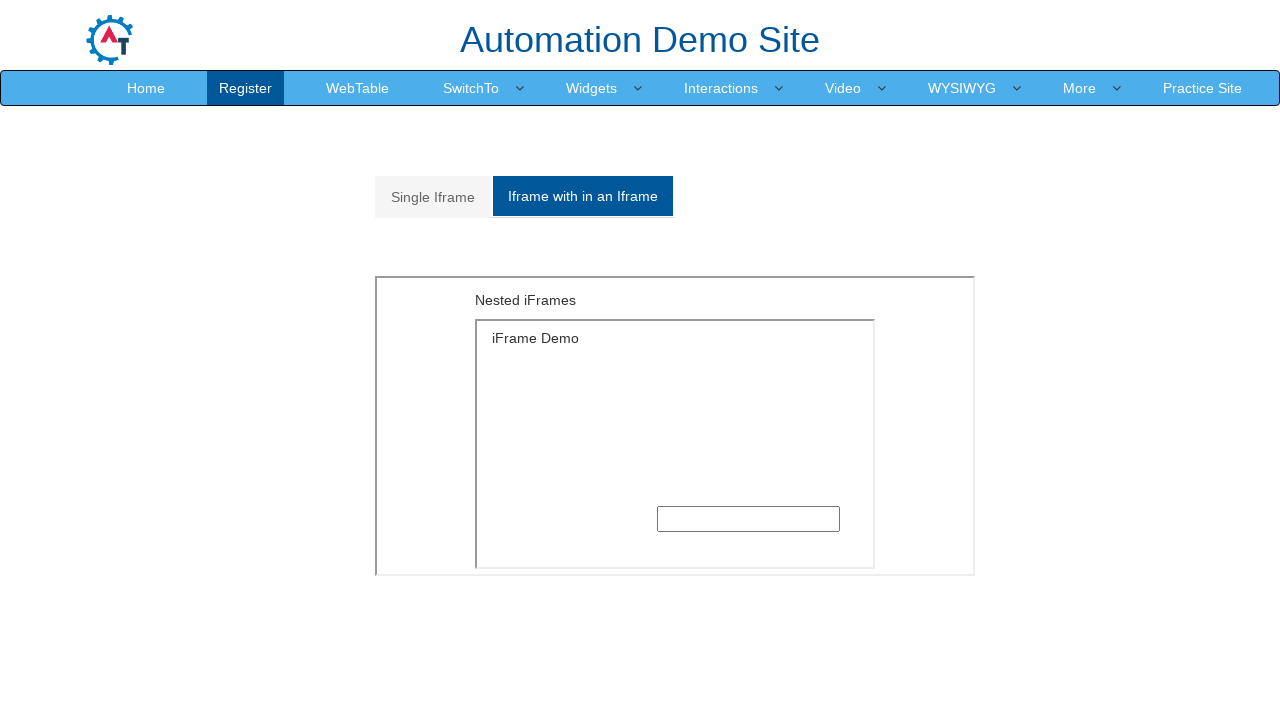

Filled text input field in child frame with 'josephvisak' on xpath=//div[@id='Multiple']/iframe[@src='MultipleFrames.html'] >> internal:contr
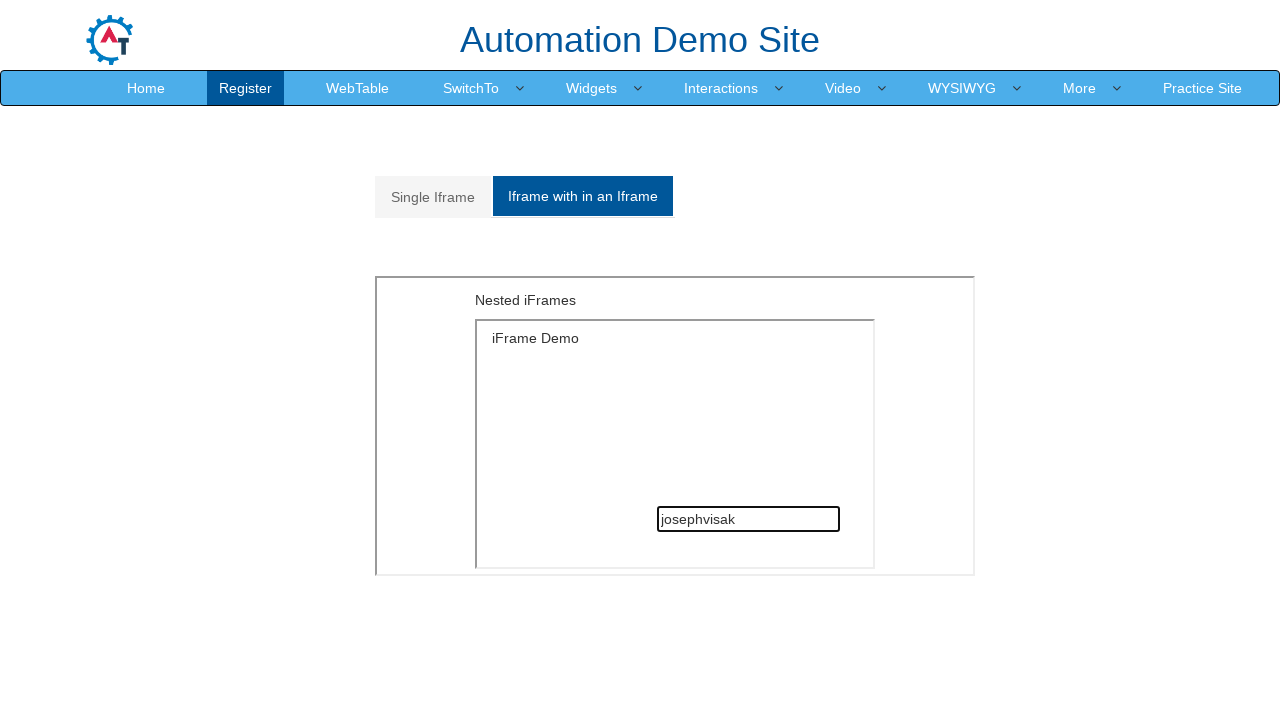

Clicked Home link to return to main page at (146, 88) on xpath=//a[text()='Home']
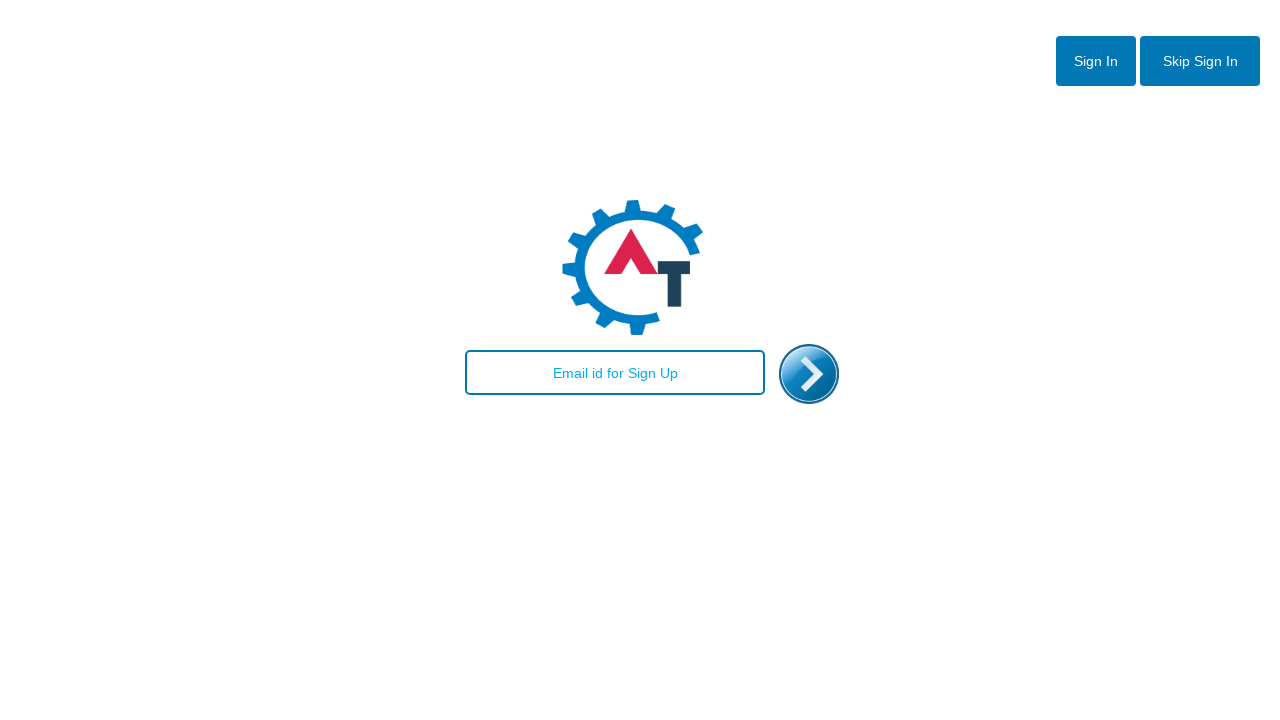

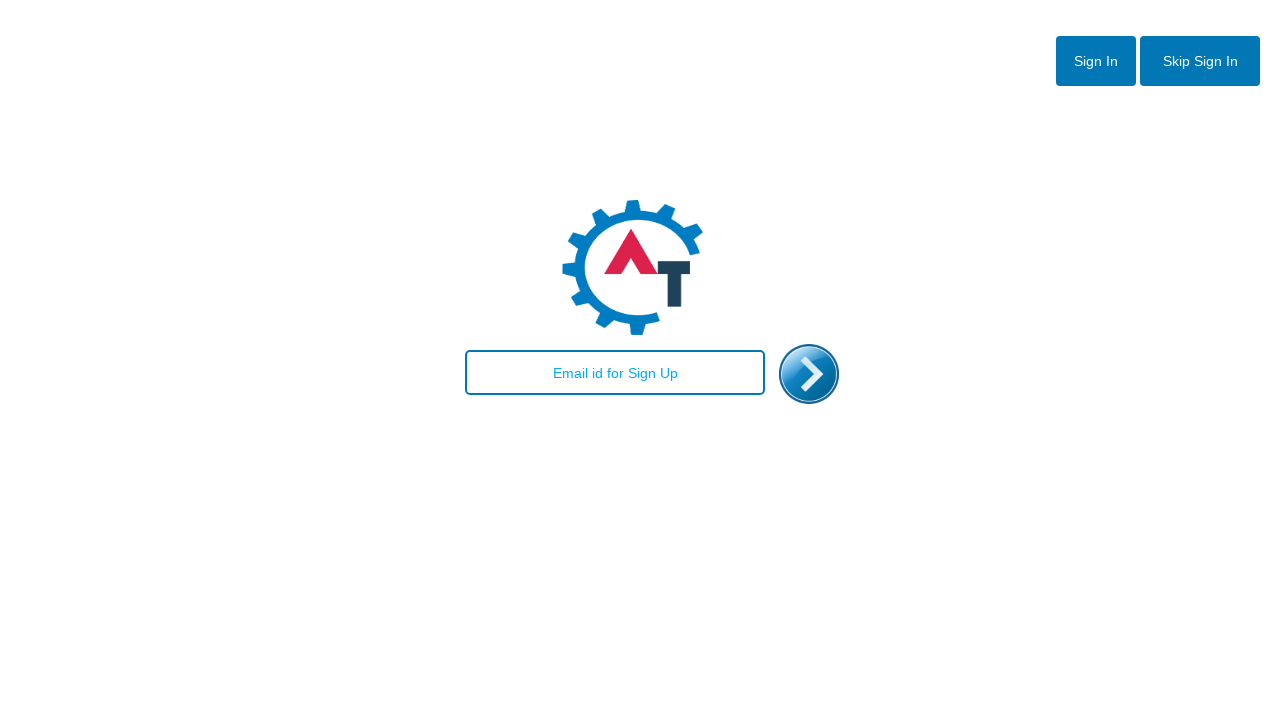